Tests JavaScript alert handling by clicking a button to trigger a simple alert dialog, then accepting/dismissing the alert.

Starting URL: http://demo.automationtesting.in/Alerts.html

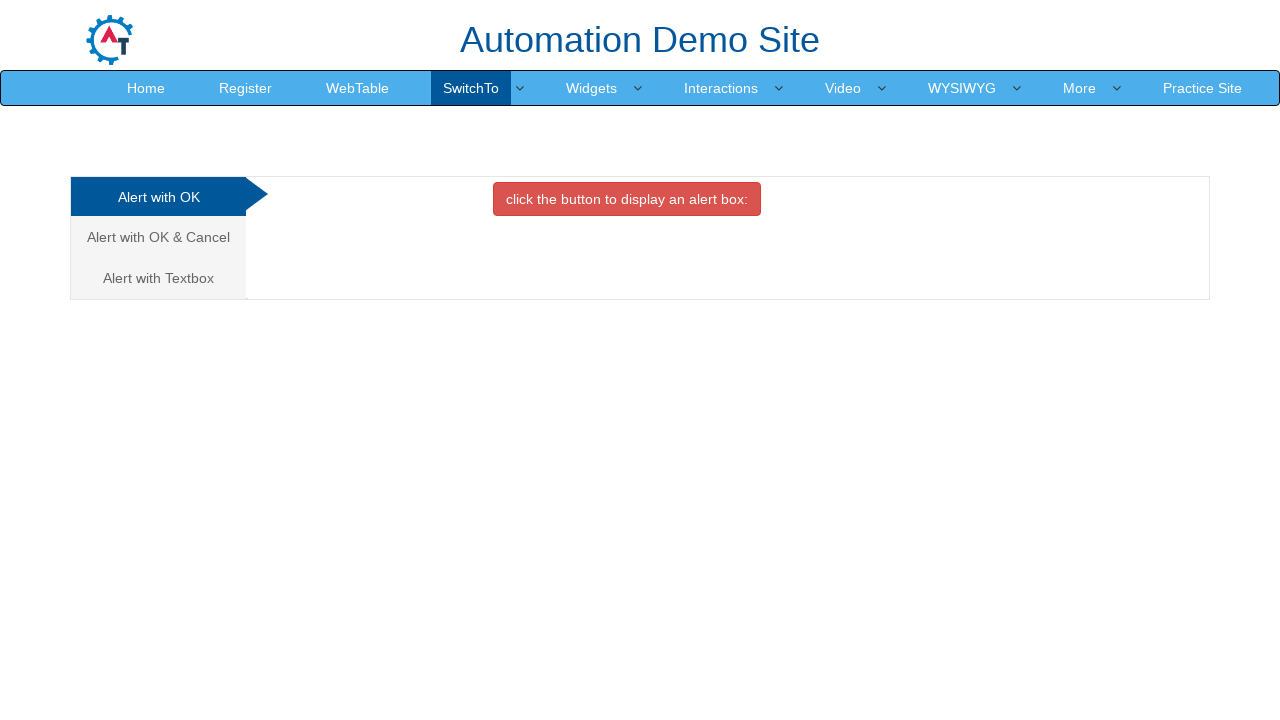

Clicked button to trigger simple alert dialog at (627, 199) on xpath=//*[@id='OKTab']/button
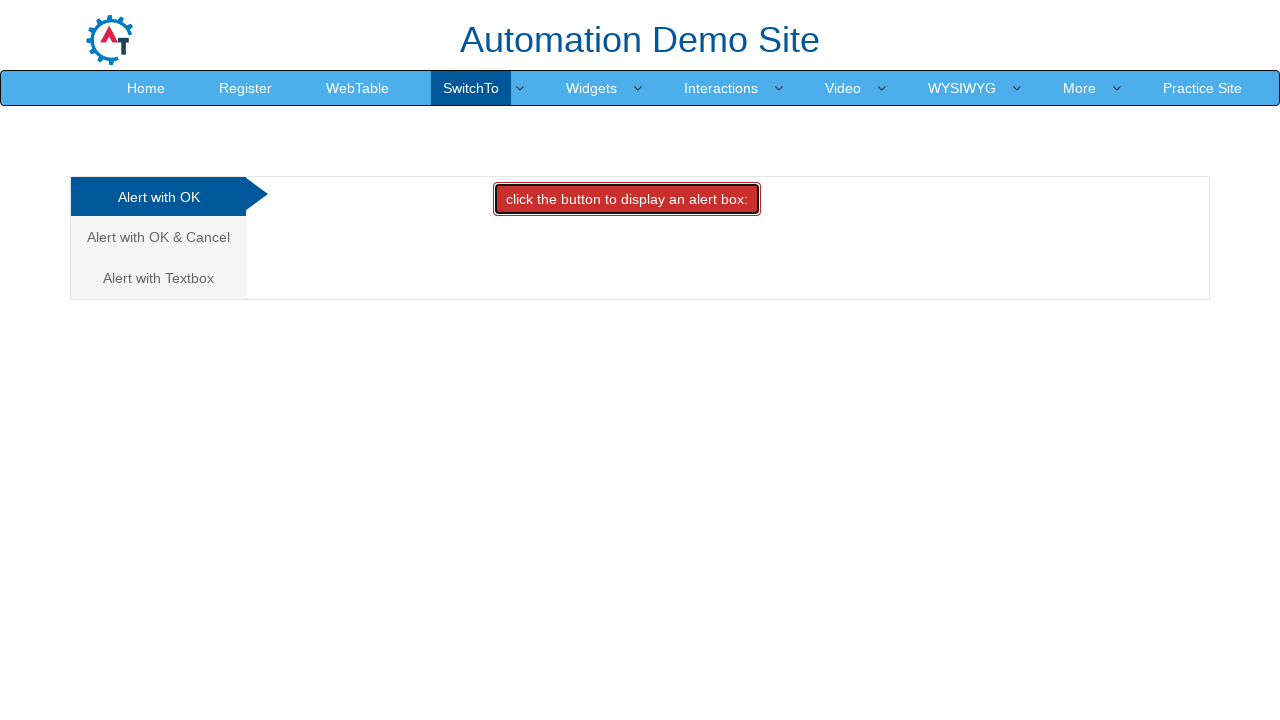

Set up dialog handler to accept alert
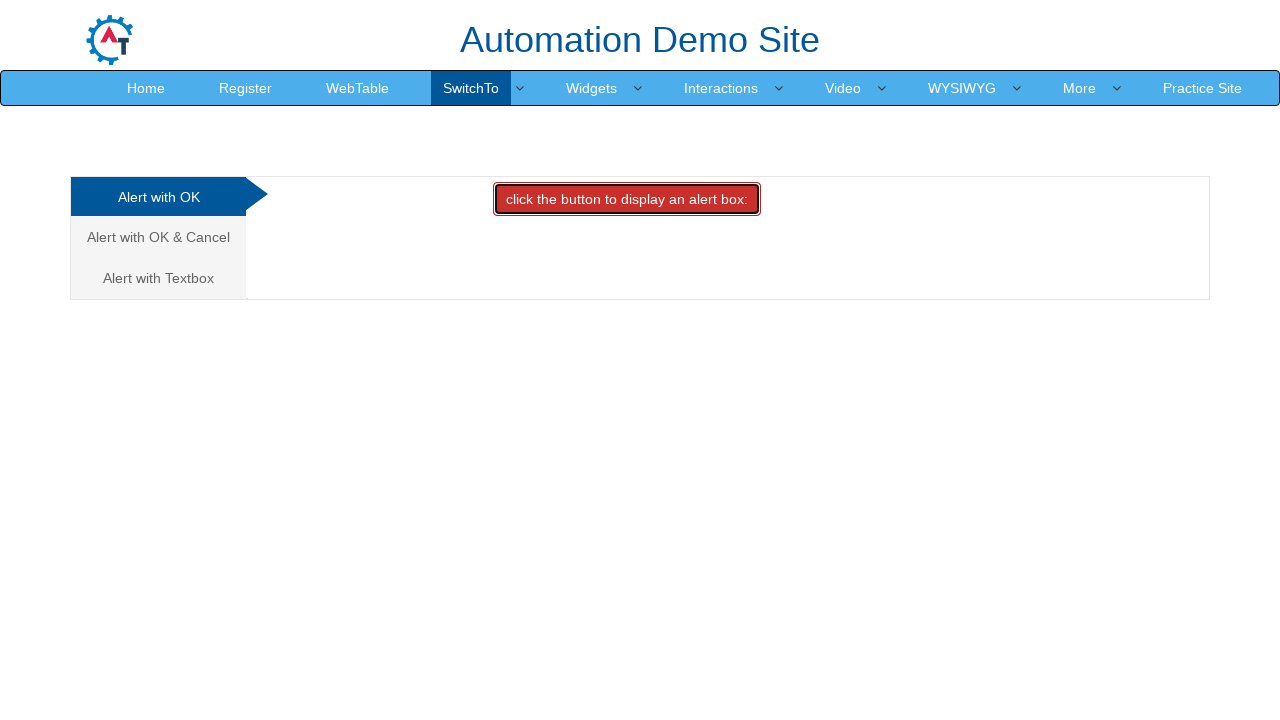

Clicked button again to trigger alert with handler in place at (627, 199) on xpath=//*[@id='OKTab']/button
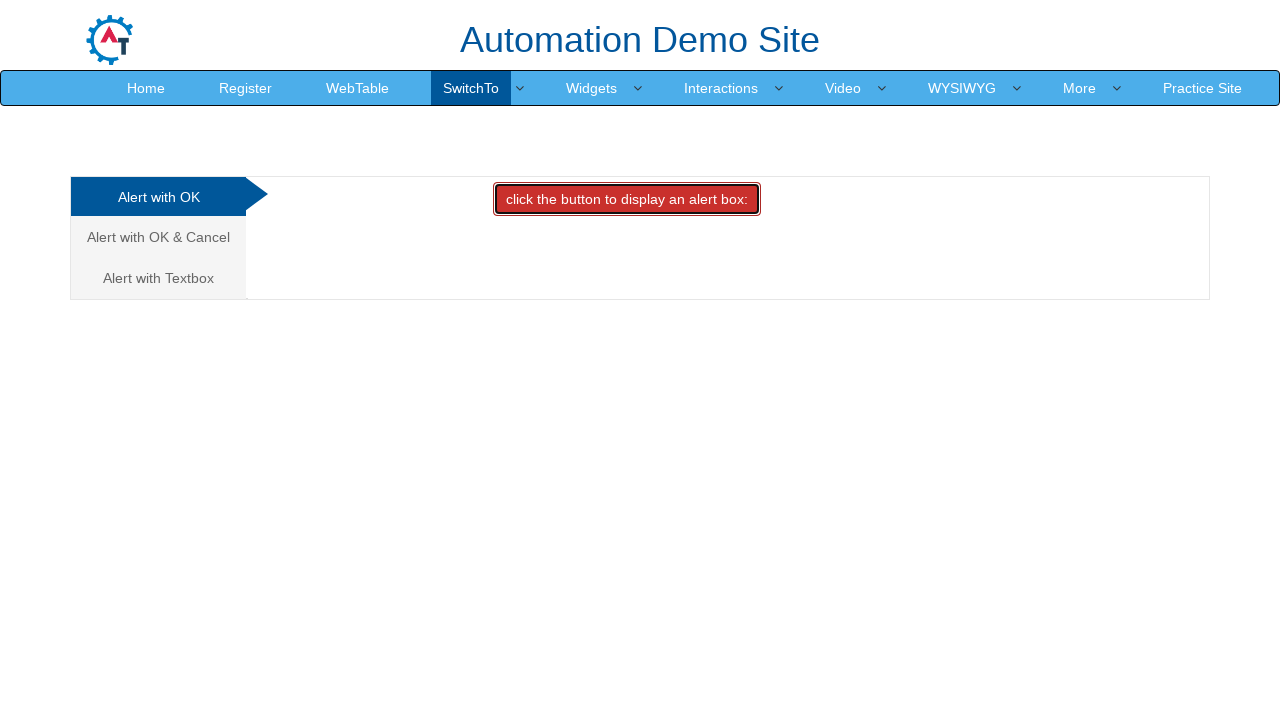

Waited for alert interaction to complete
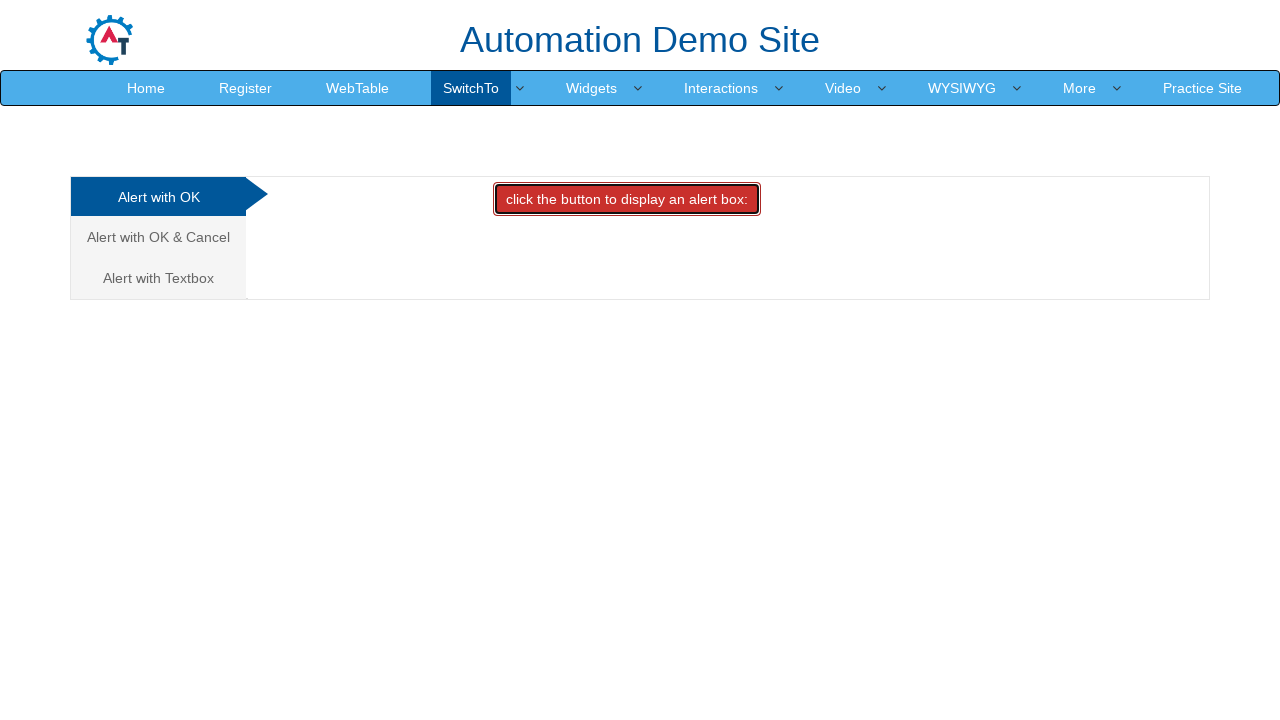

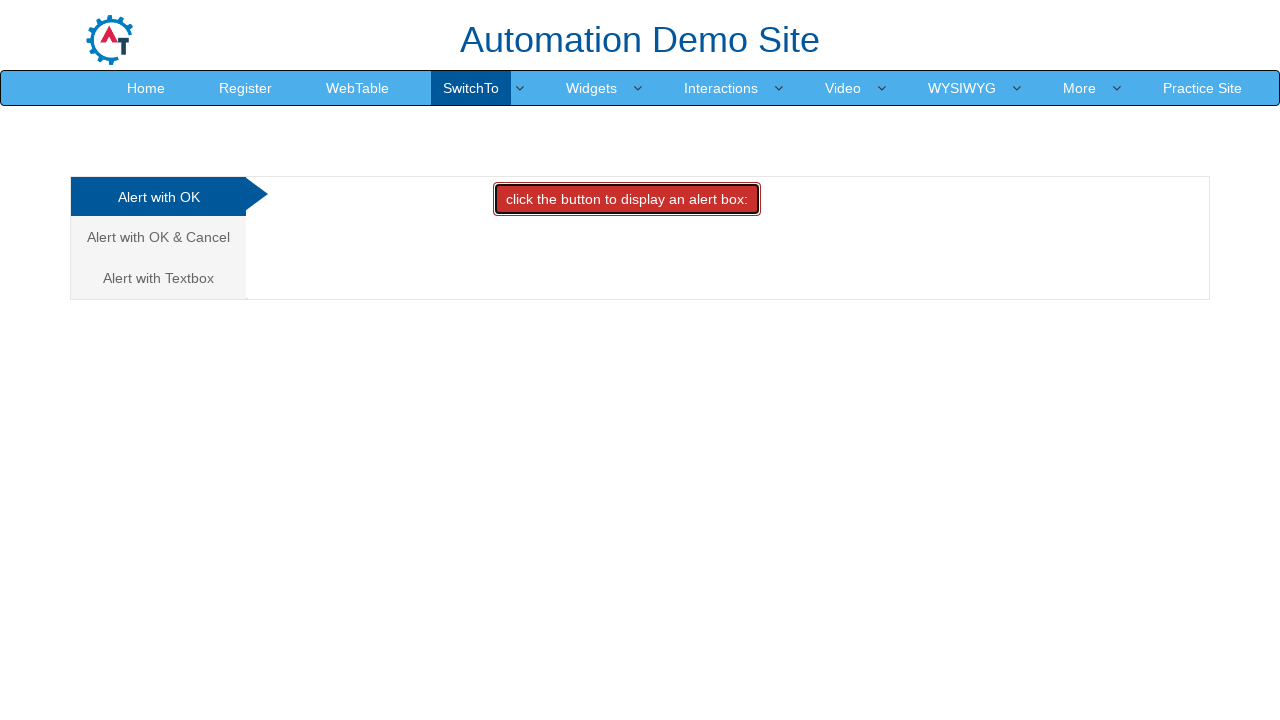